Tests navigation to My Account page from the home page

Starting URL: https://practice.automationtesting.in/

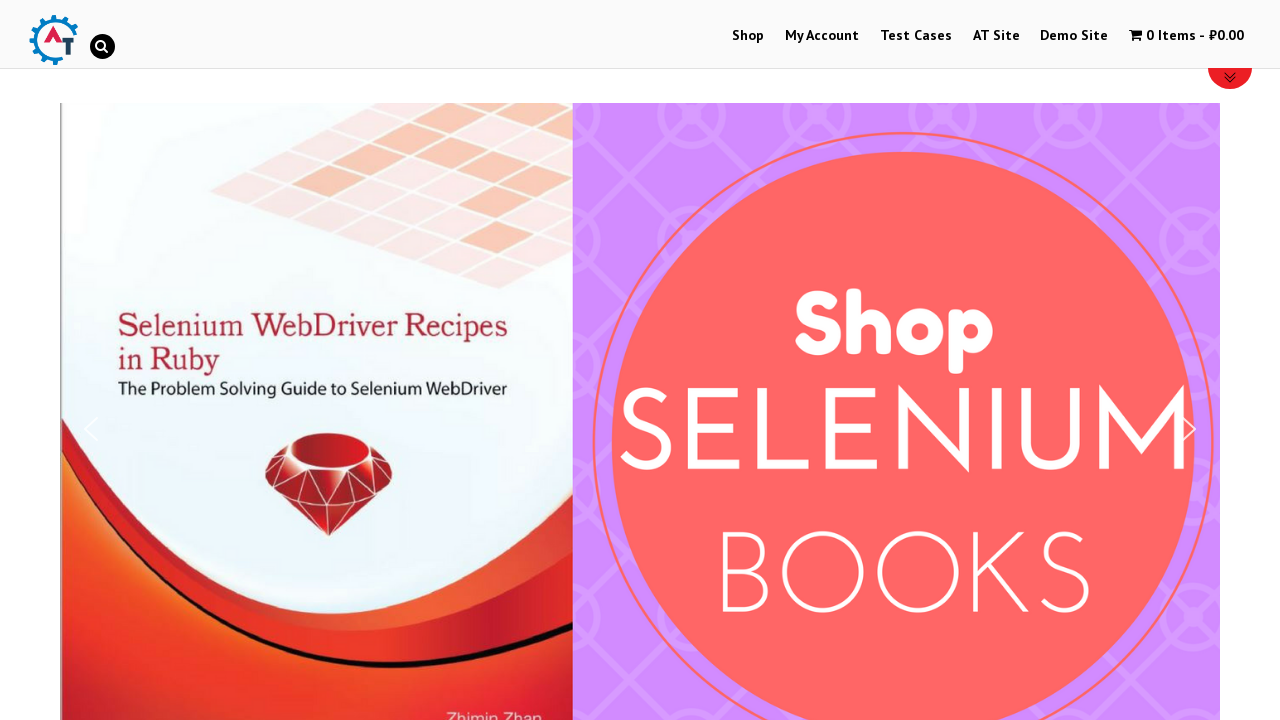

Navigated to home page at https://practice.automationtesting.in/
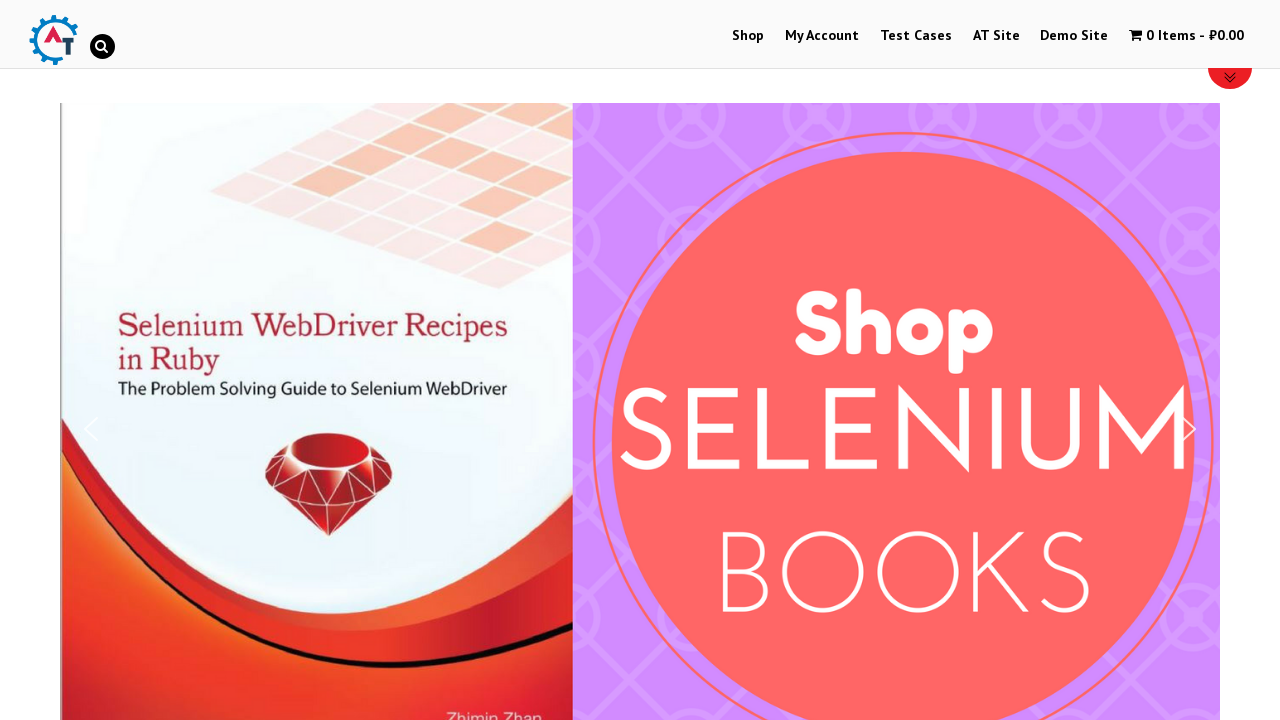

Clicked on My Account link in navigation menu at (822, 36) on xpath=//*[@id="menu-item-50"]/a
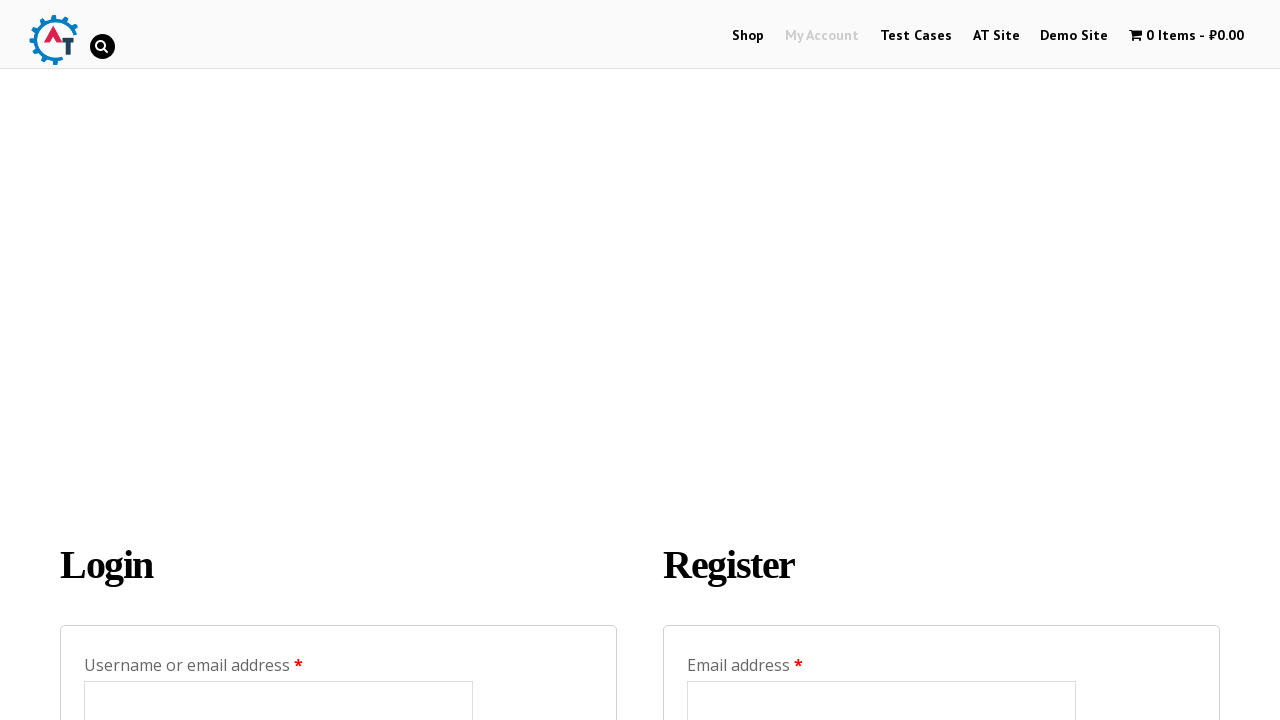

My Account page loaded successfully
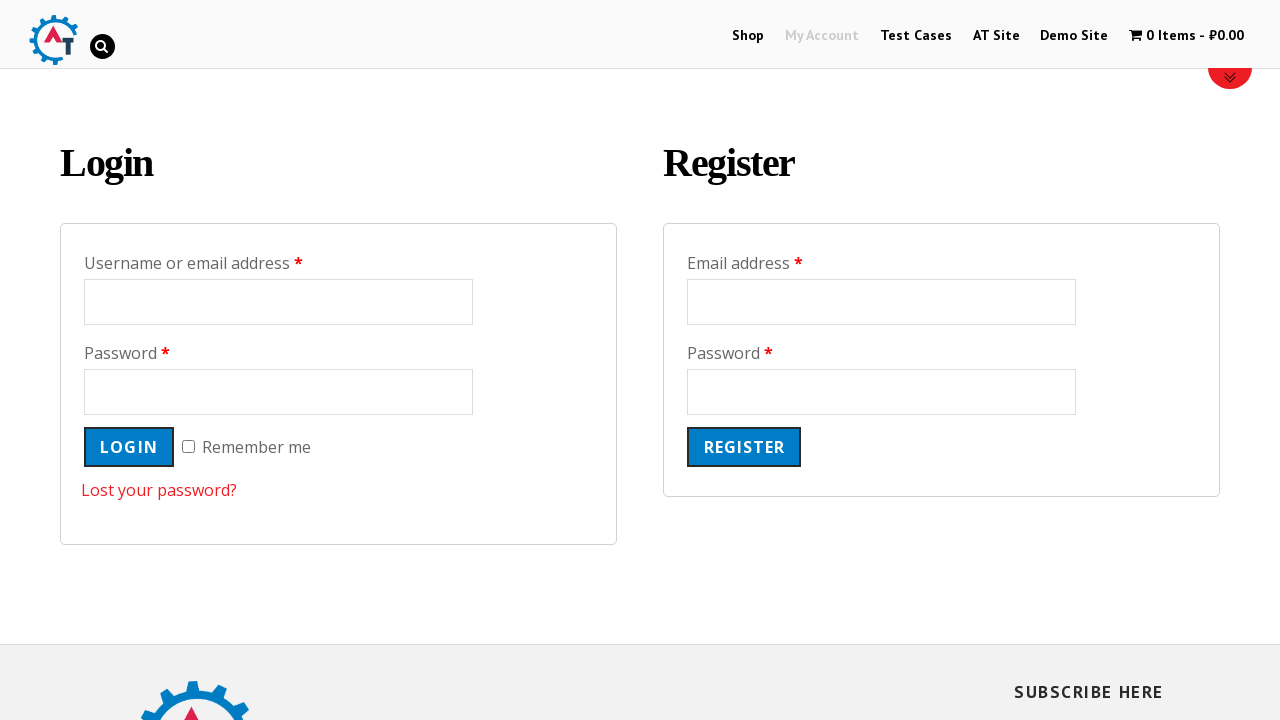

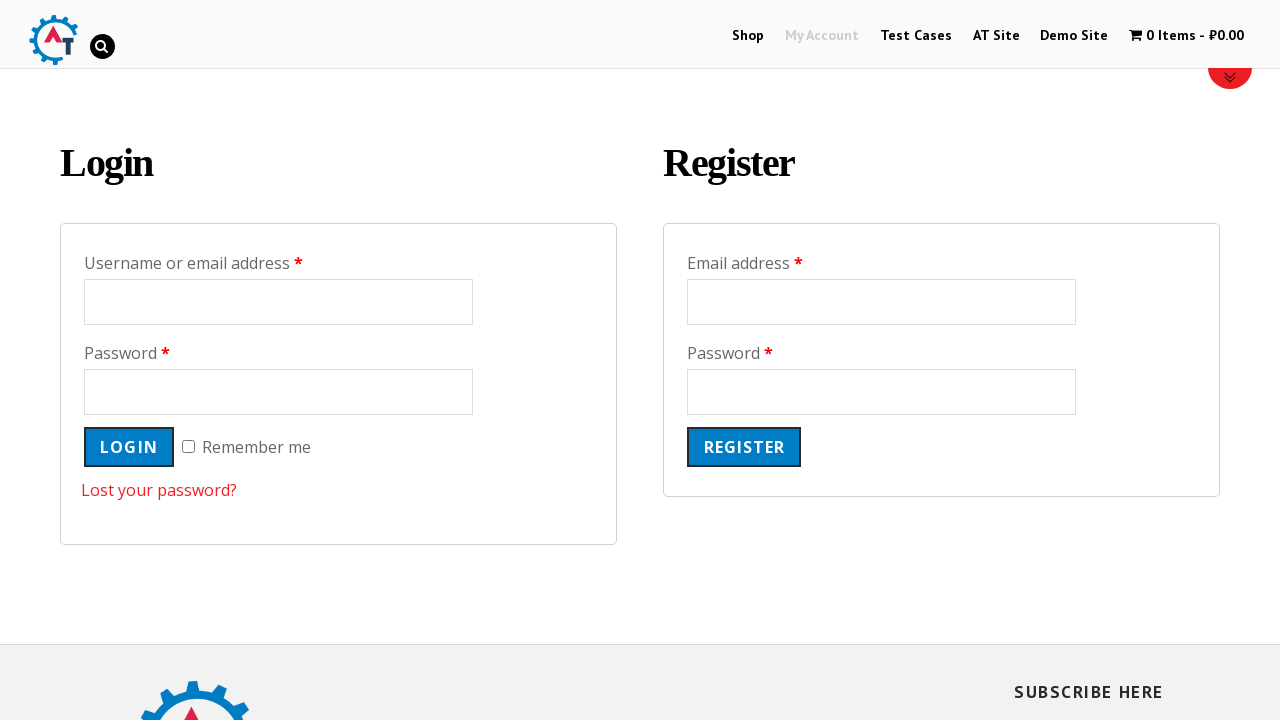